Tests drag and drop functionality within an iframe by dragging a draggable element onto a droppable target

Starting URL: https://jqueryui.com/droppable/

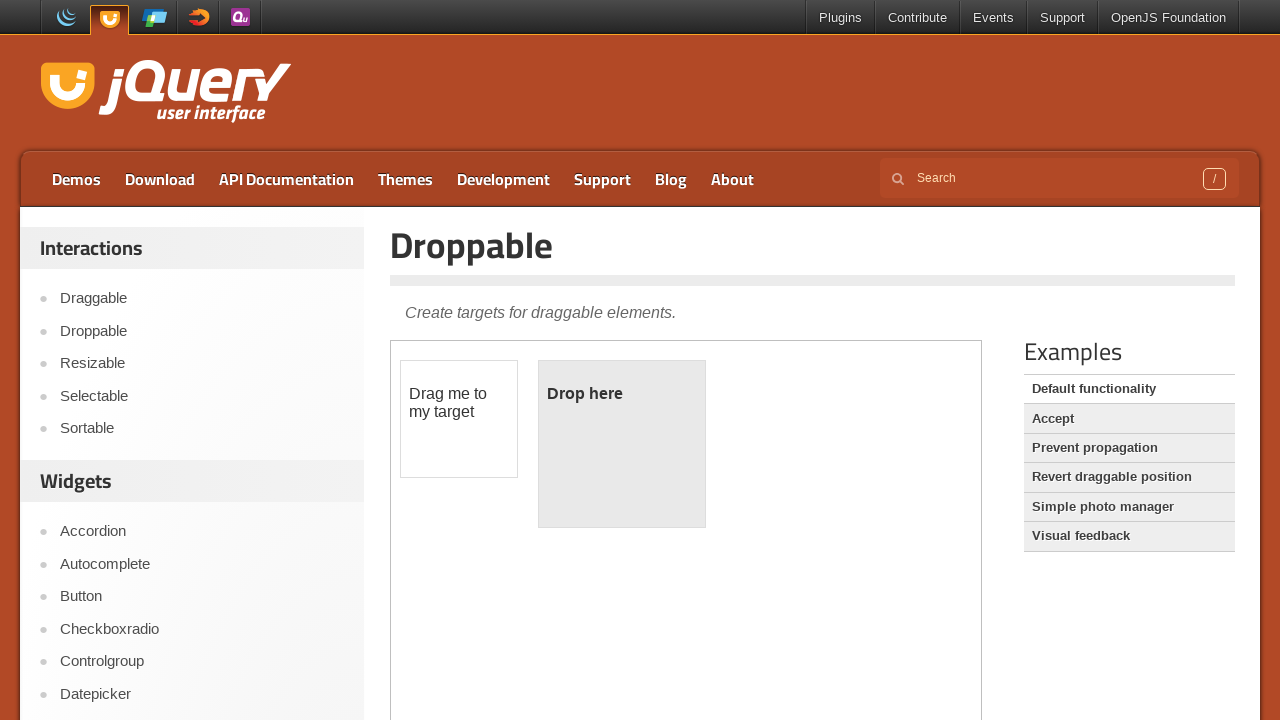

Located the iframe containing the drag and drop demo
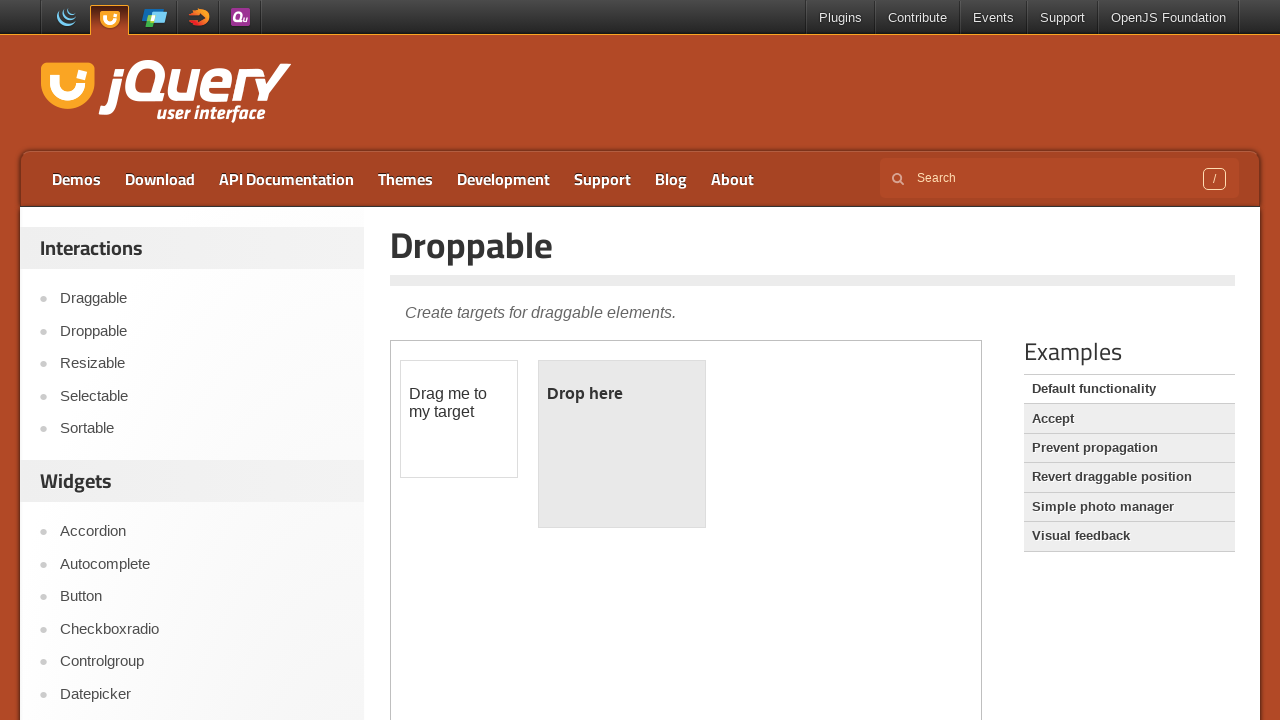

Located the draggable element within the iframe
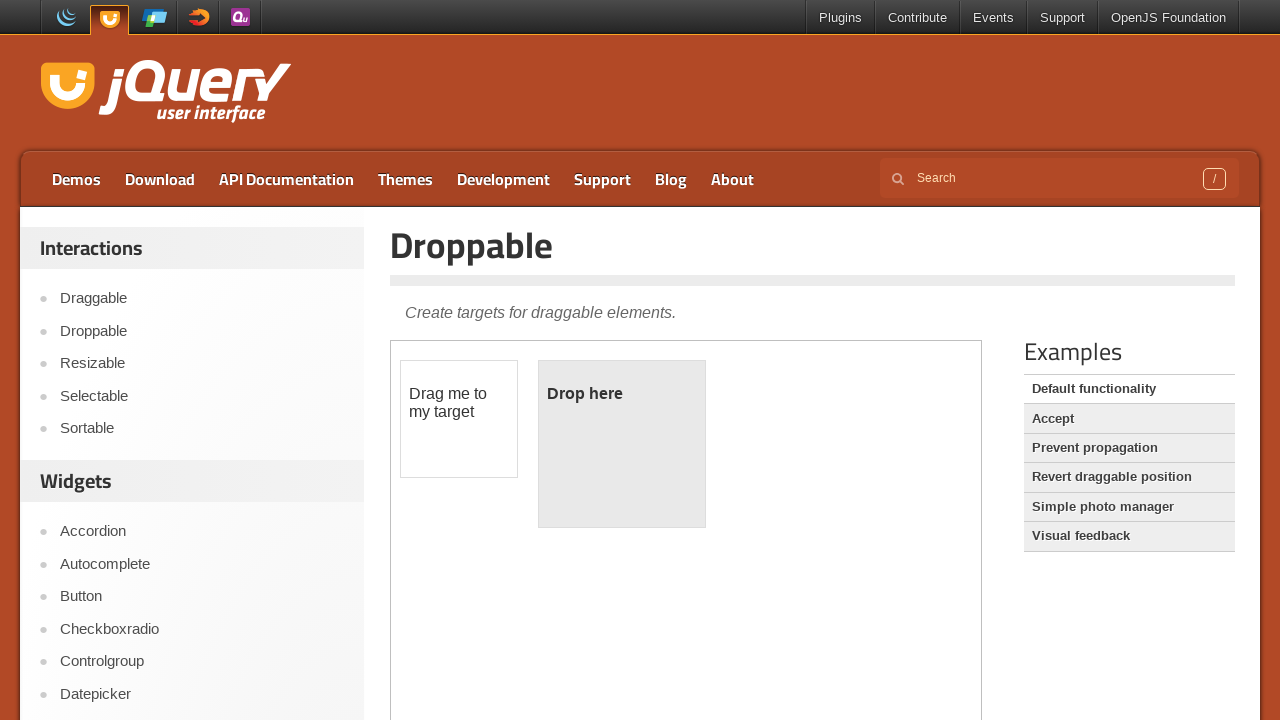

Located the droppable target within the iframe
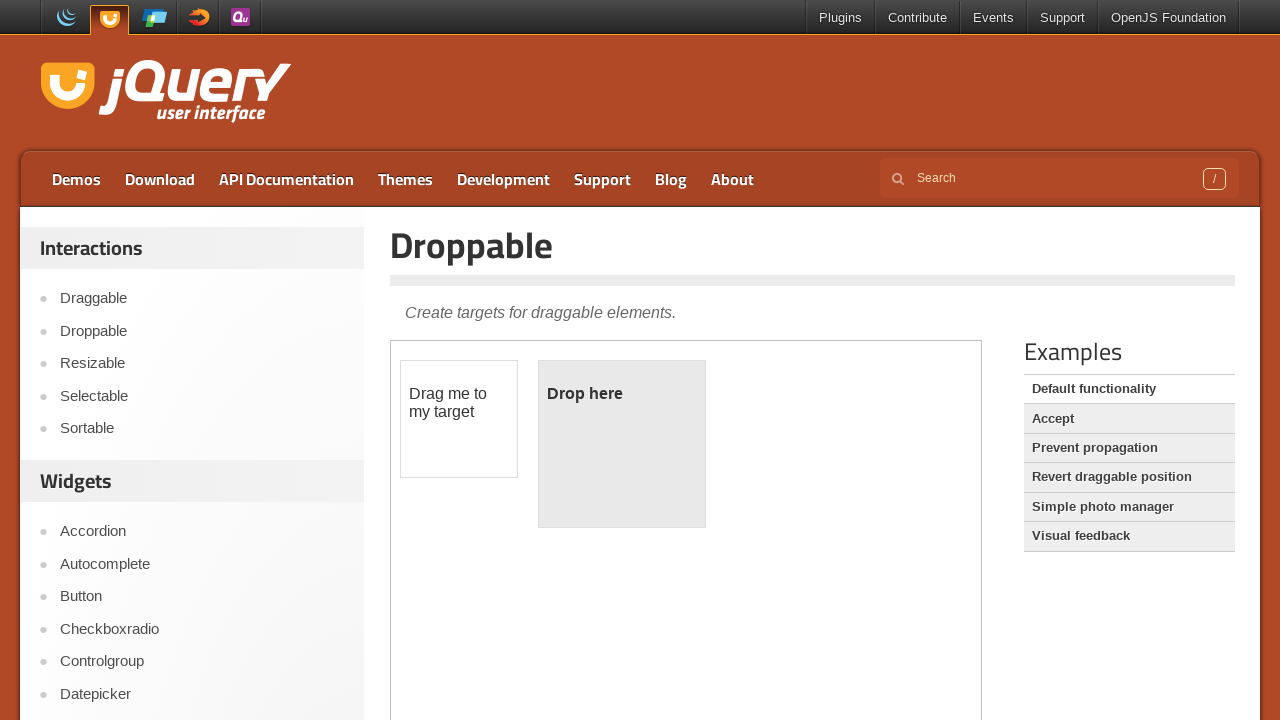

Dragged the draggable element onto the droppable target at (622, 444)
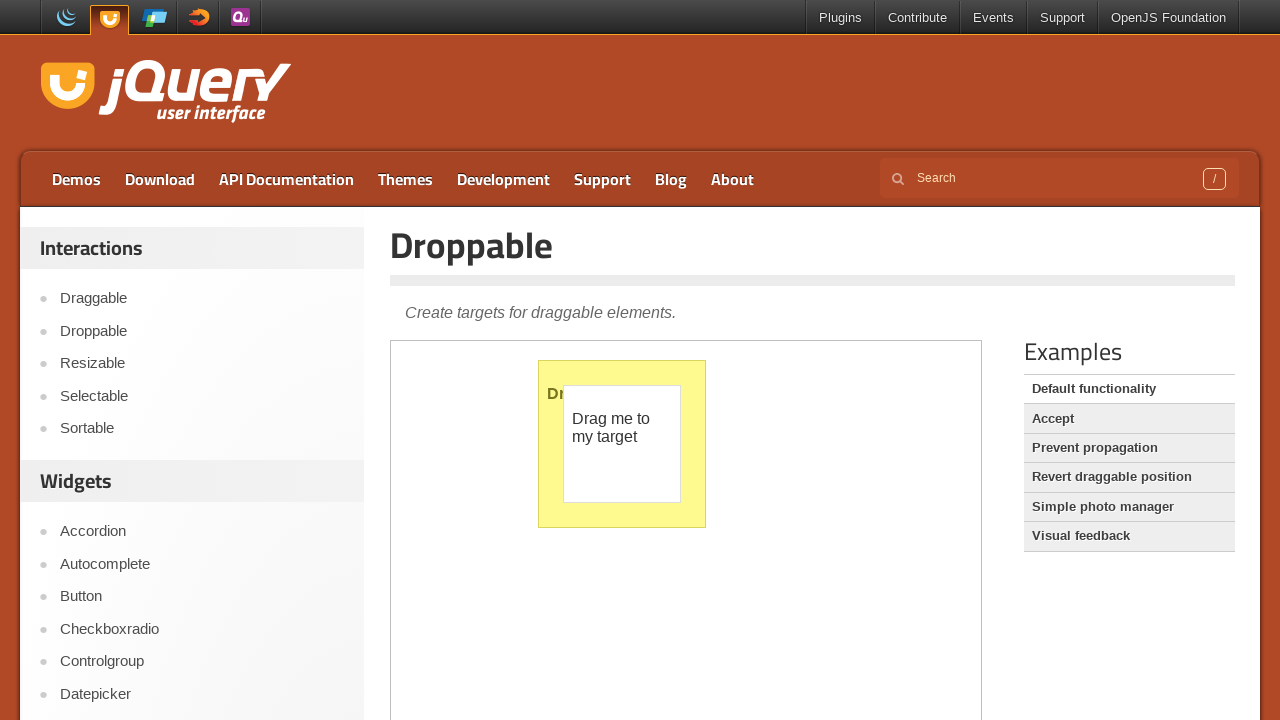

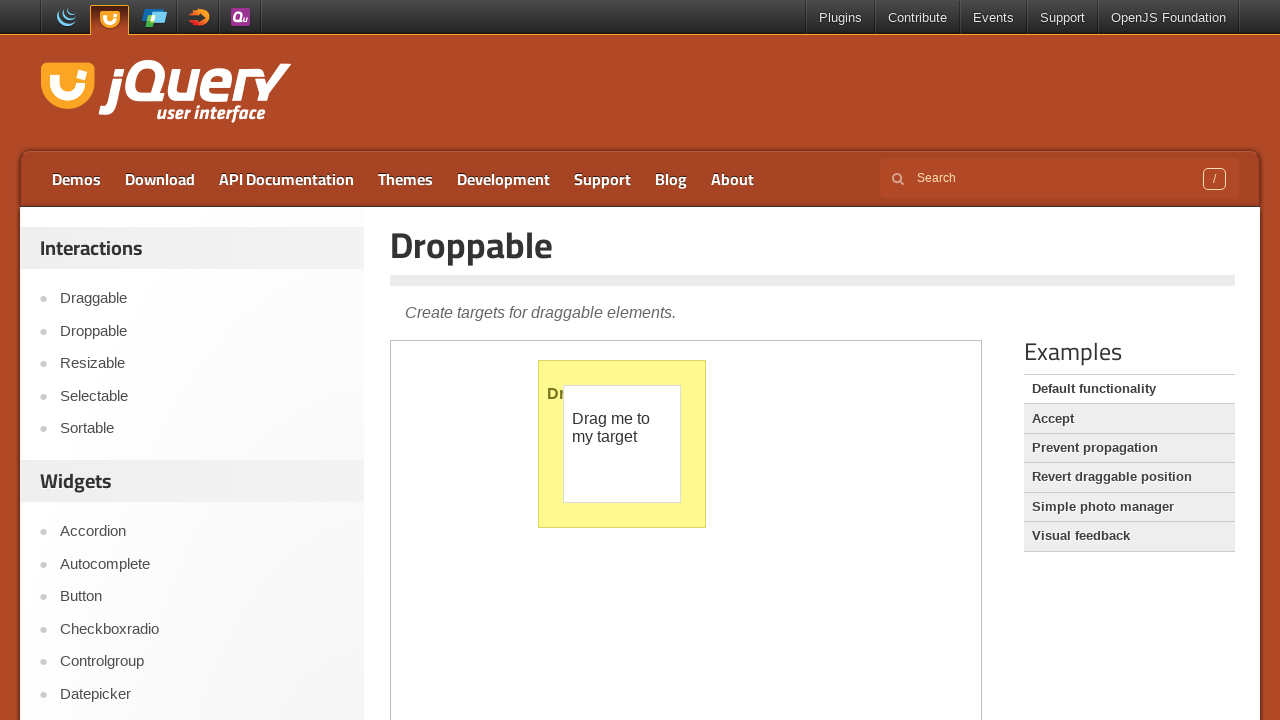